Tests alert prompt functionality by clicking a button to trigger a prompt alert and entering text into it

Starting URL: https://demoqa.com/alerts

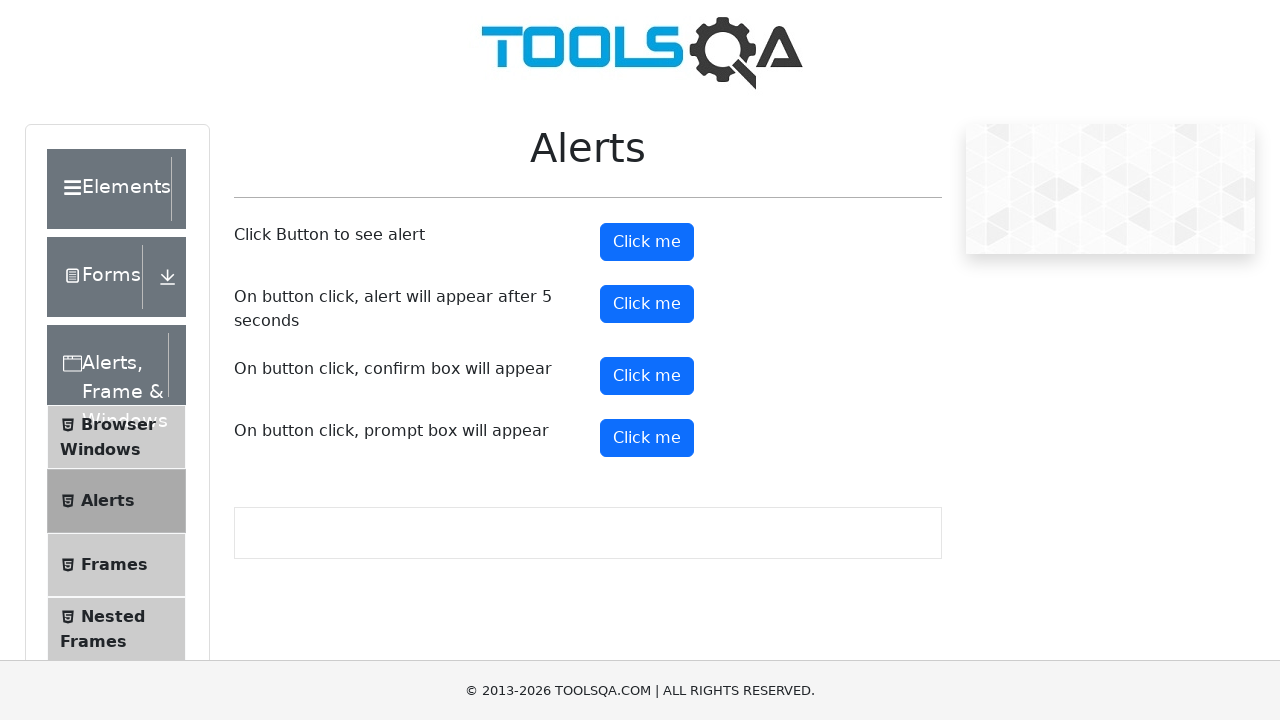

Clicked prompt button to trigger alert at (647, 438) on #promtButton
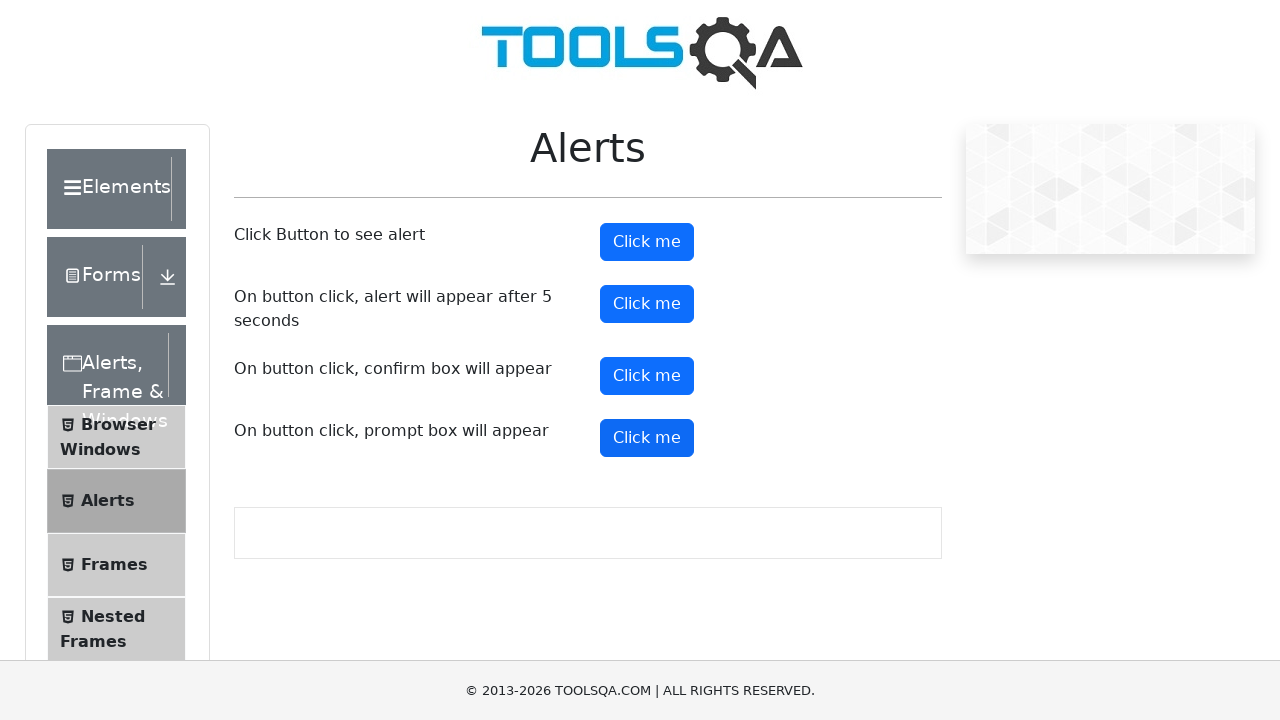

Set up dialog handler to accept prompt with text 'tester'
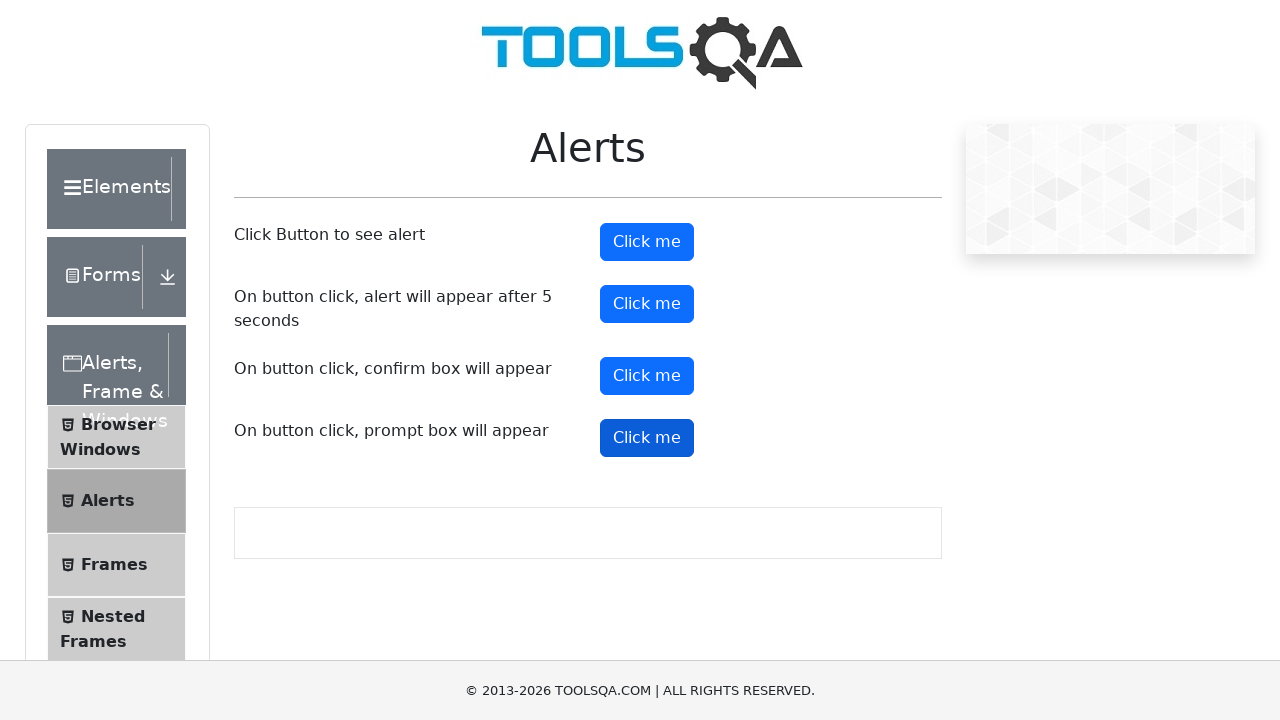

Clicked prompt button again to trigger the alert dialog at (647, 438) on #promtButton
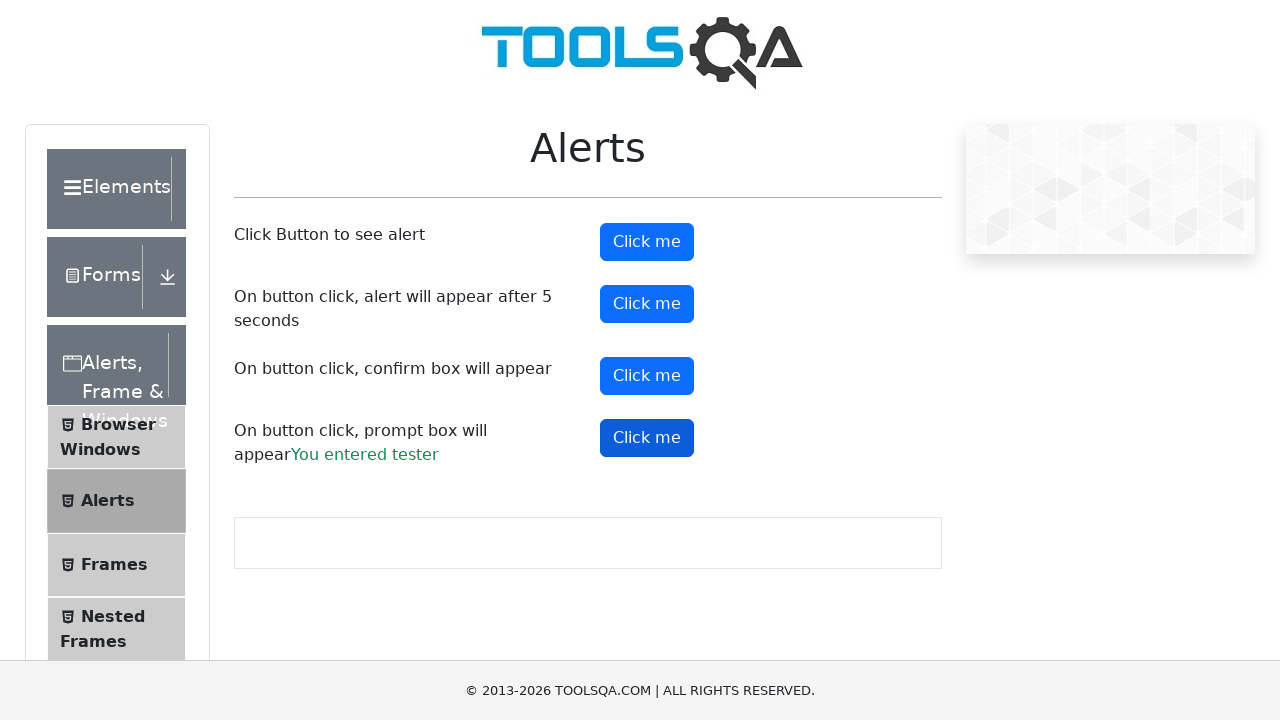

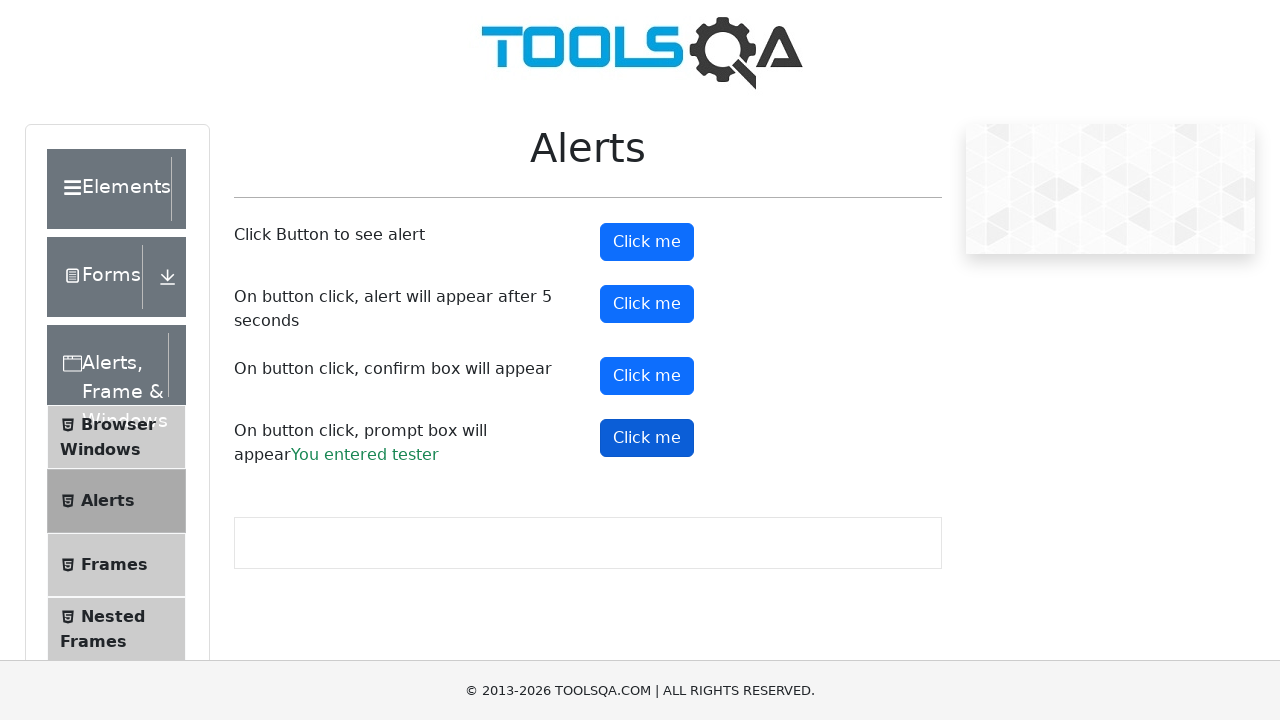